Tests explicit wait for element attribute by waiting until paragraph has specific gray color style

Starting URL: https://kristinek.github.io/site/examples/sync

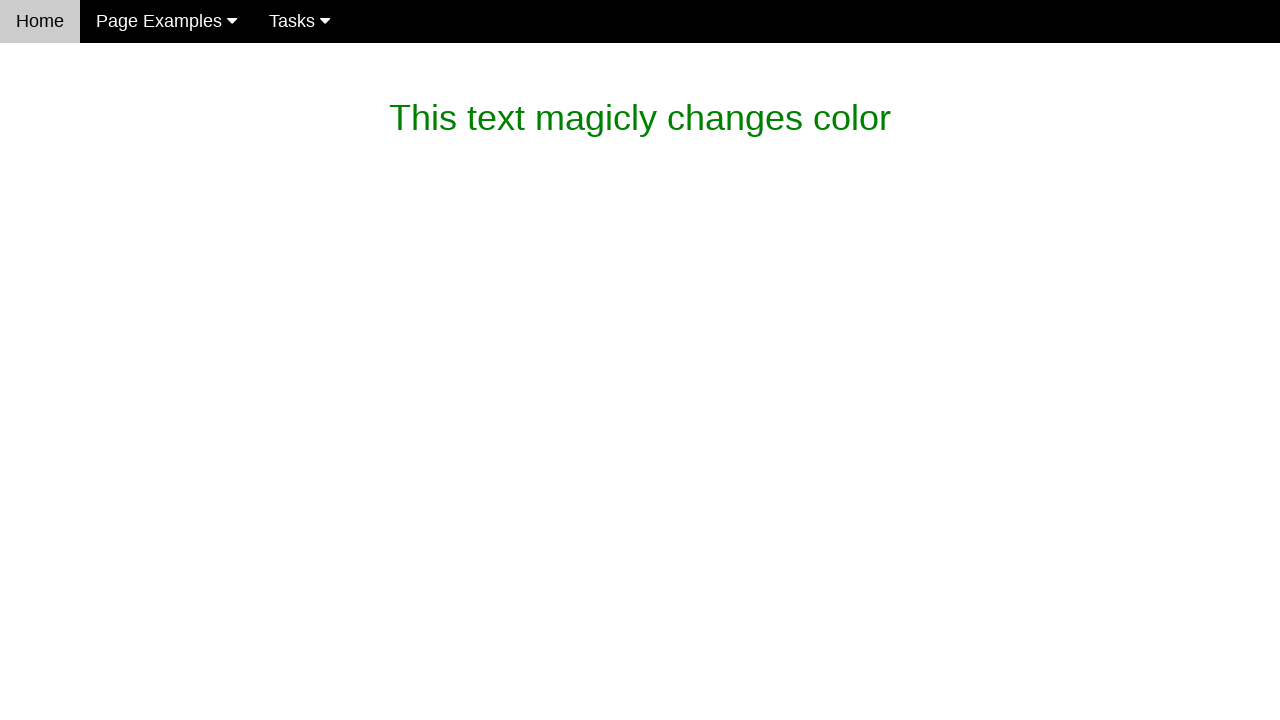

Waited for paragraph element to have gray color style rgb(119, 119, 119)
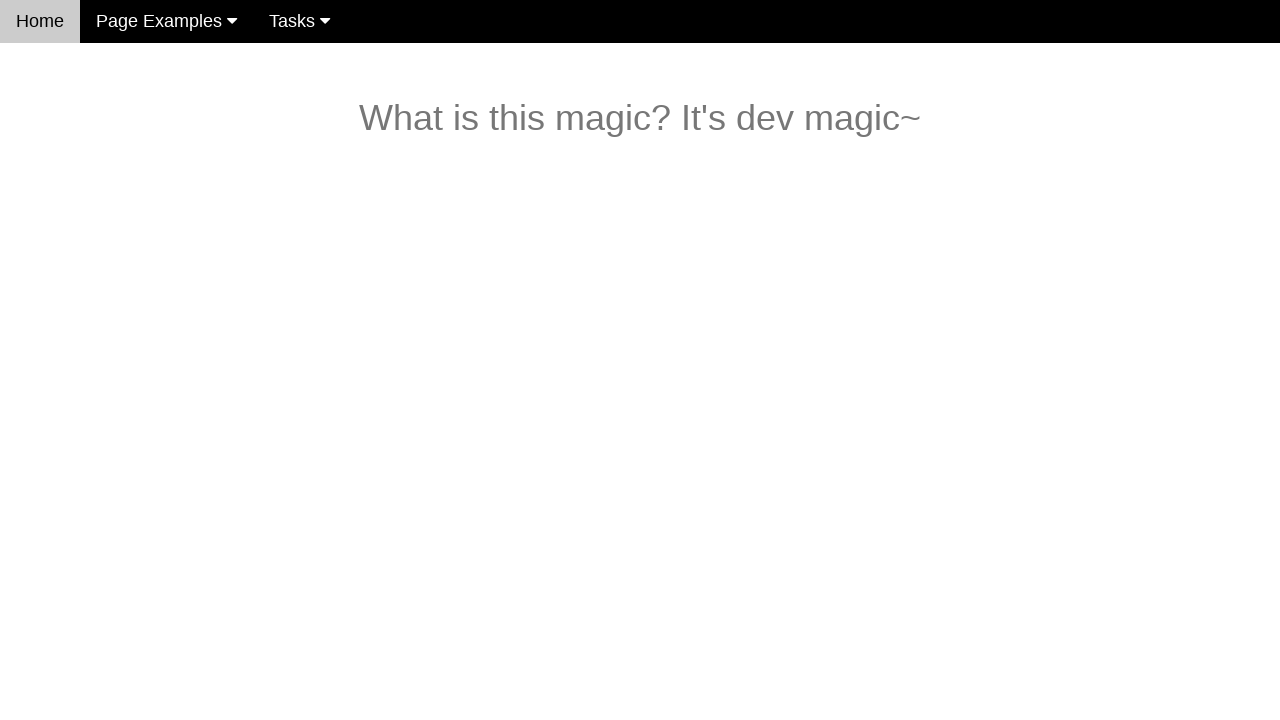

Verified paragraph text content is 'What is this magic? It's dev magic~'
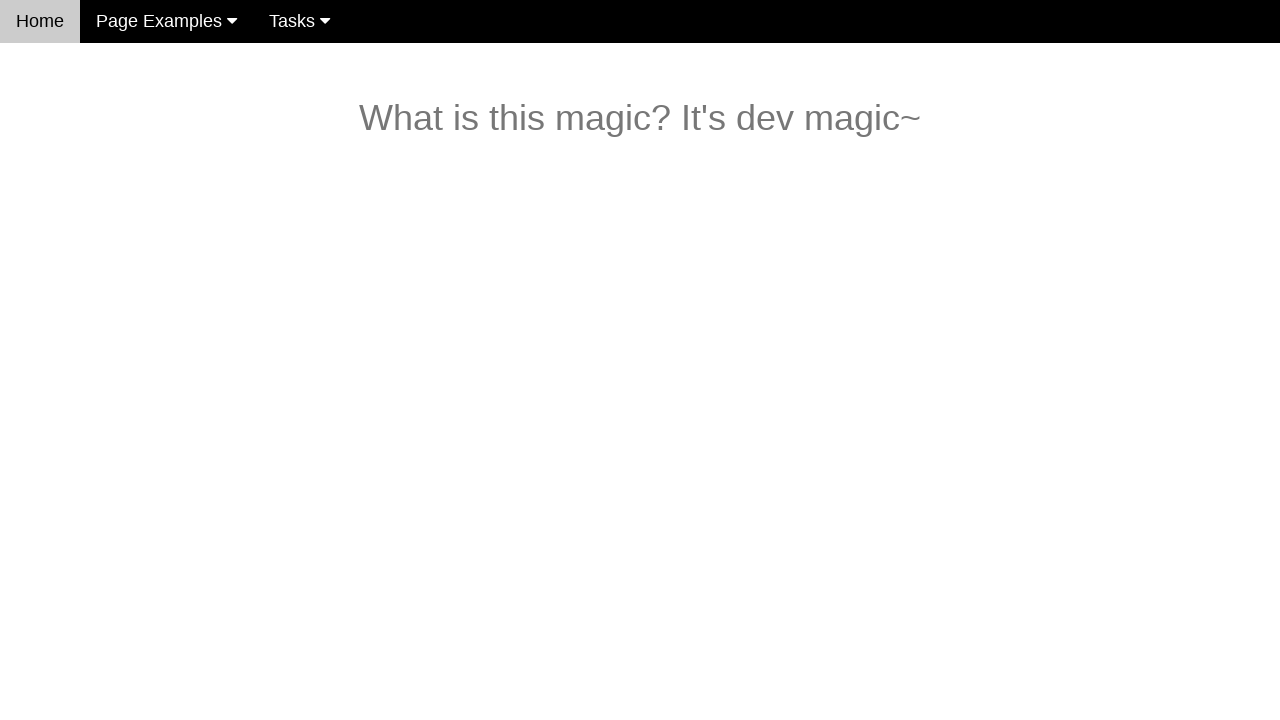

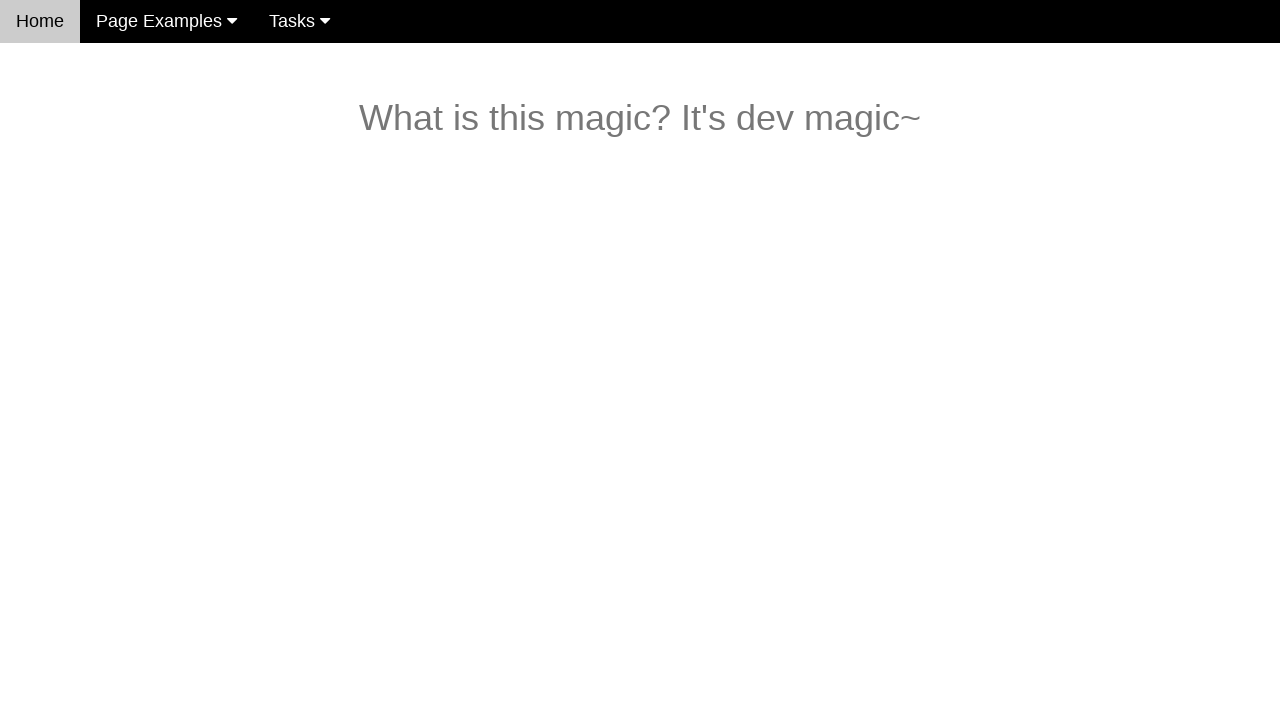